Tests that the default selected option in the dropdown is "Please select an option" by navigating to the dropdown page and checking the initial selection.

Starting URL: http://the-internet.herokuapp.com/

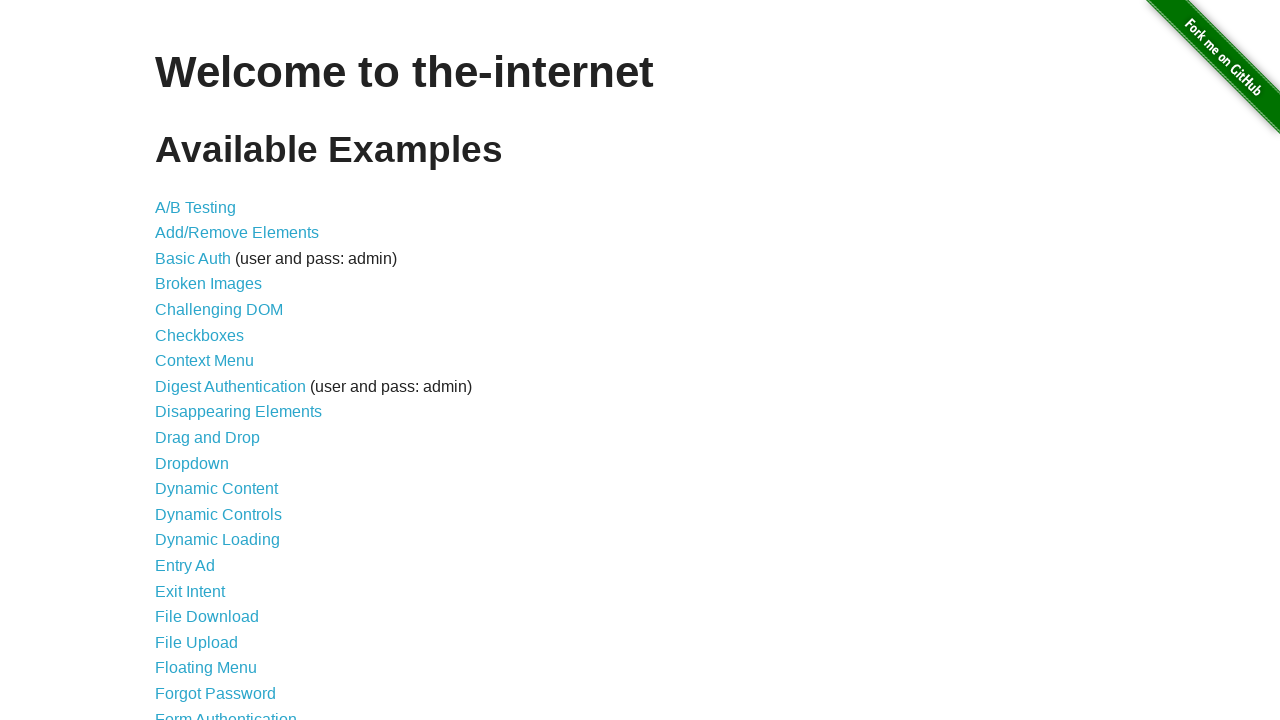

Clicked dropdown link to navigate to dropdown page at (192, 463) on a[href='/dropdown']
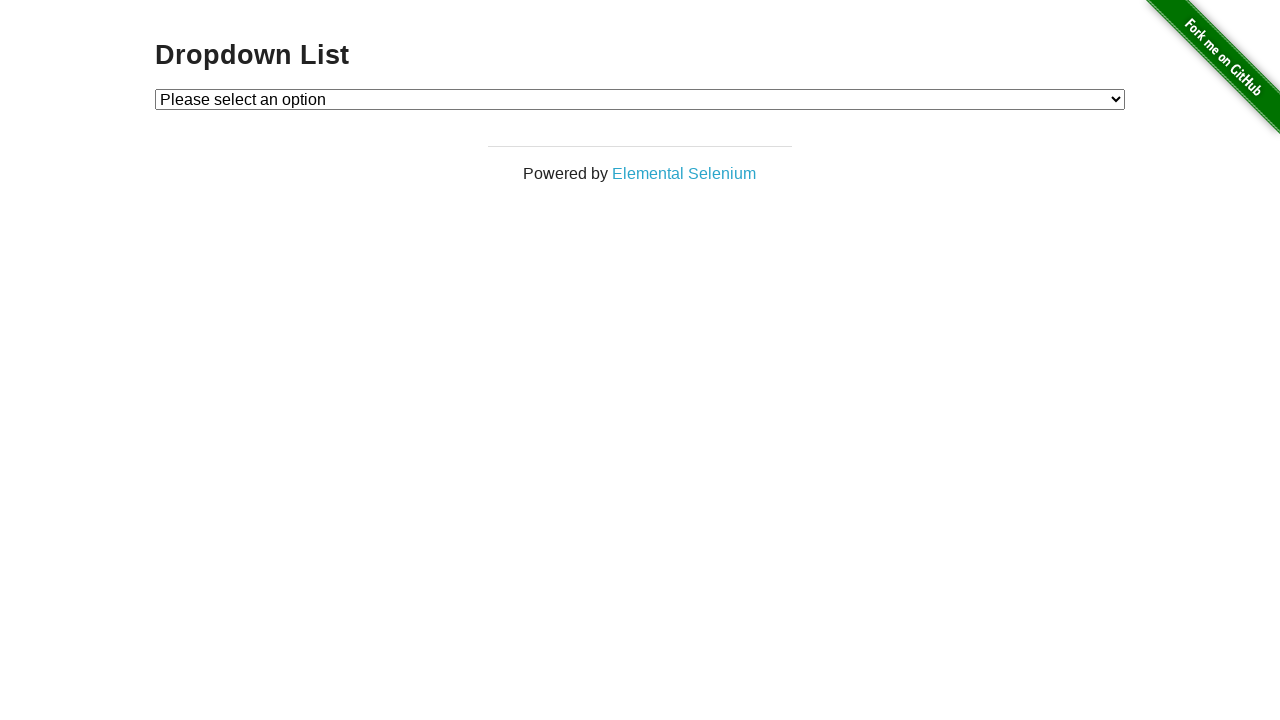

Dropdown element loaded and became visible
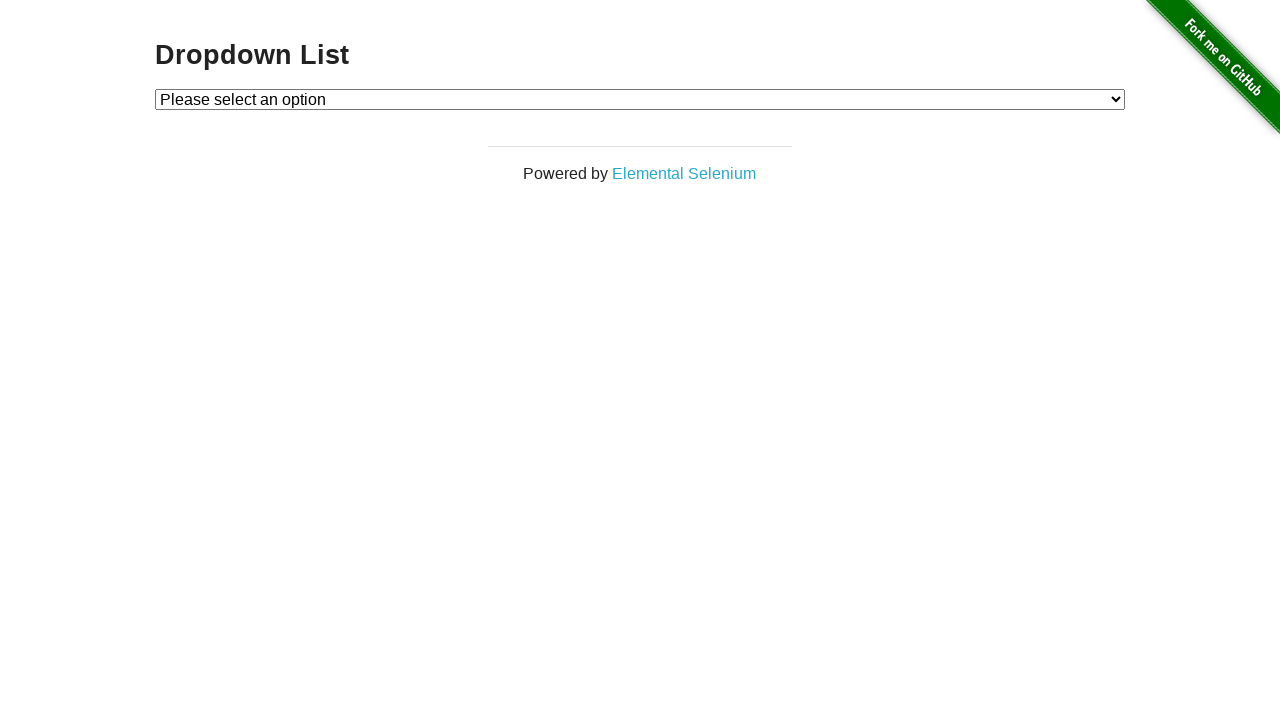

Retrieved default selected option text from dropdown
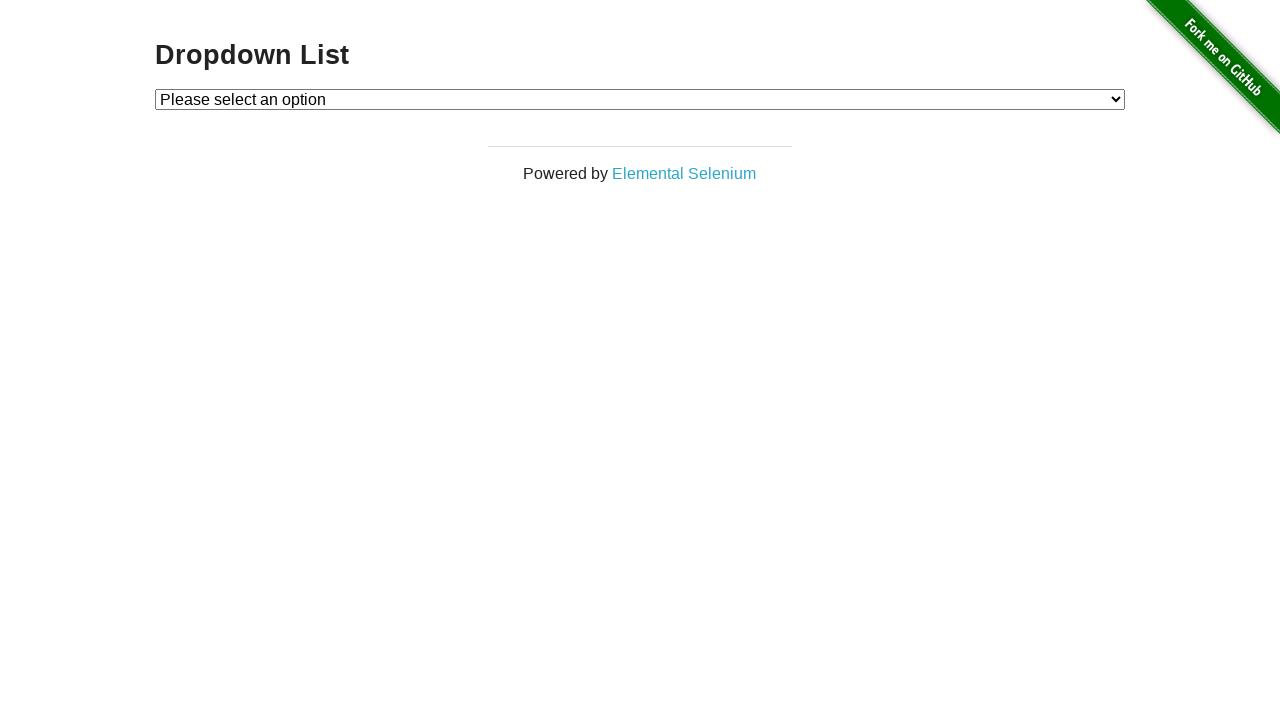

Verified default selected option is 'Please select an option'
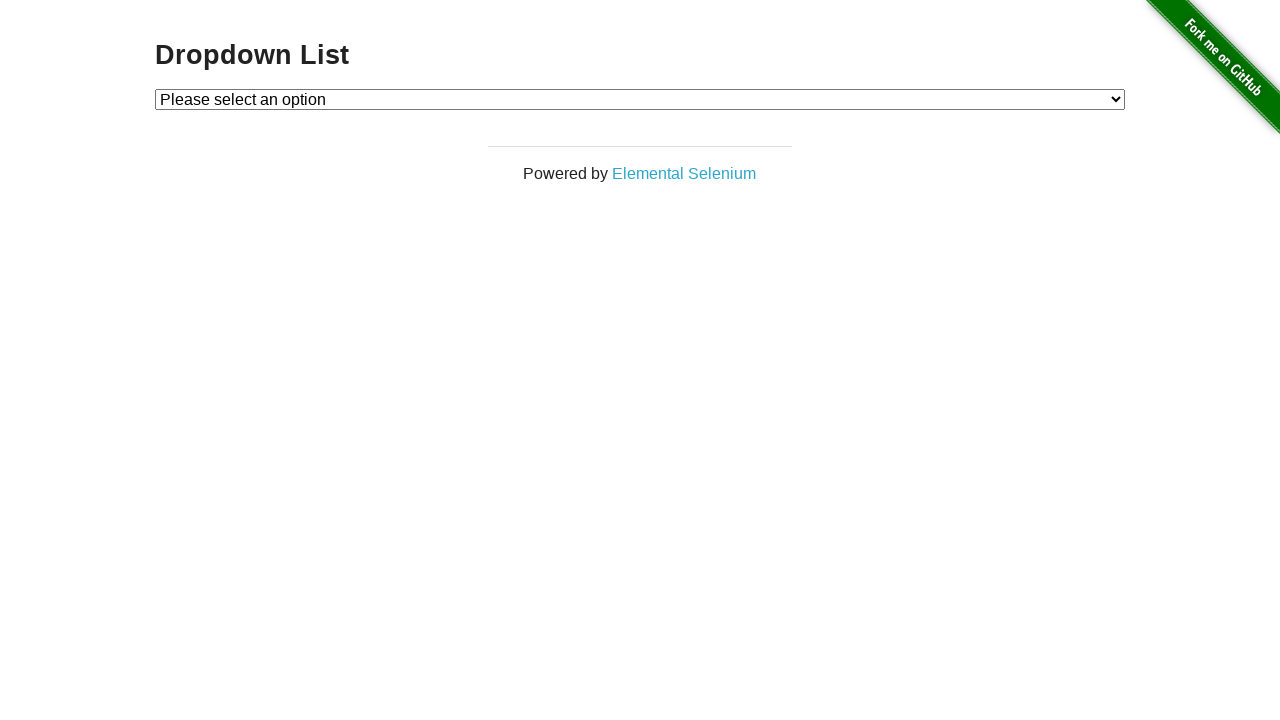

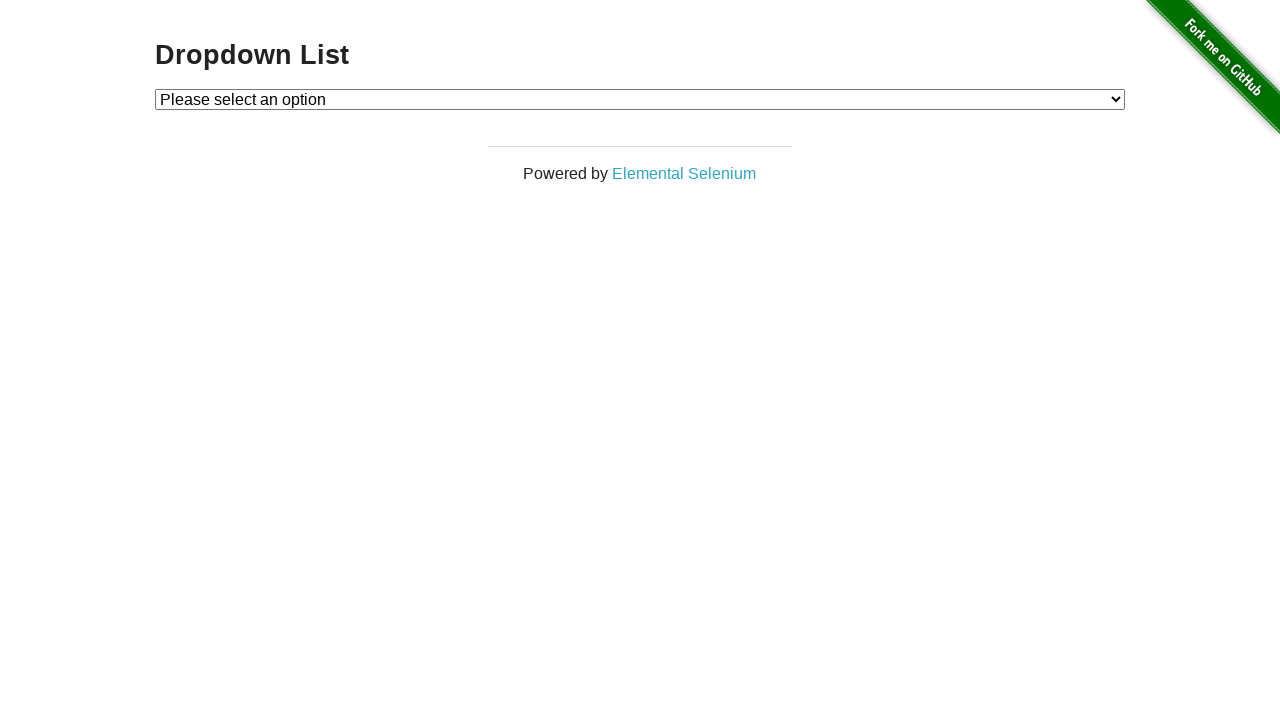